Tests complete form submission by filling all fields and clicking the submit button

Starting URL: https://bonigarcia.dev/selenium-webdriver-java/web-form.html

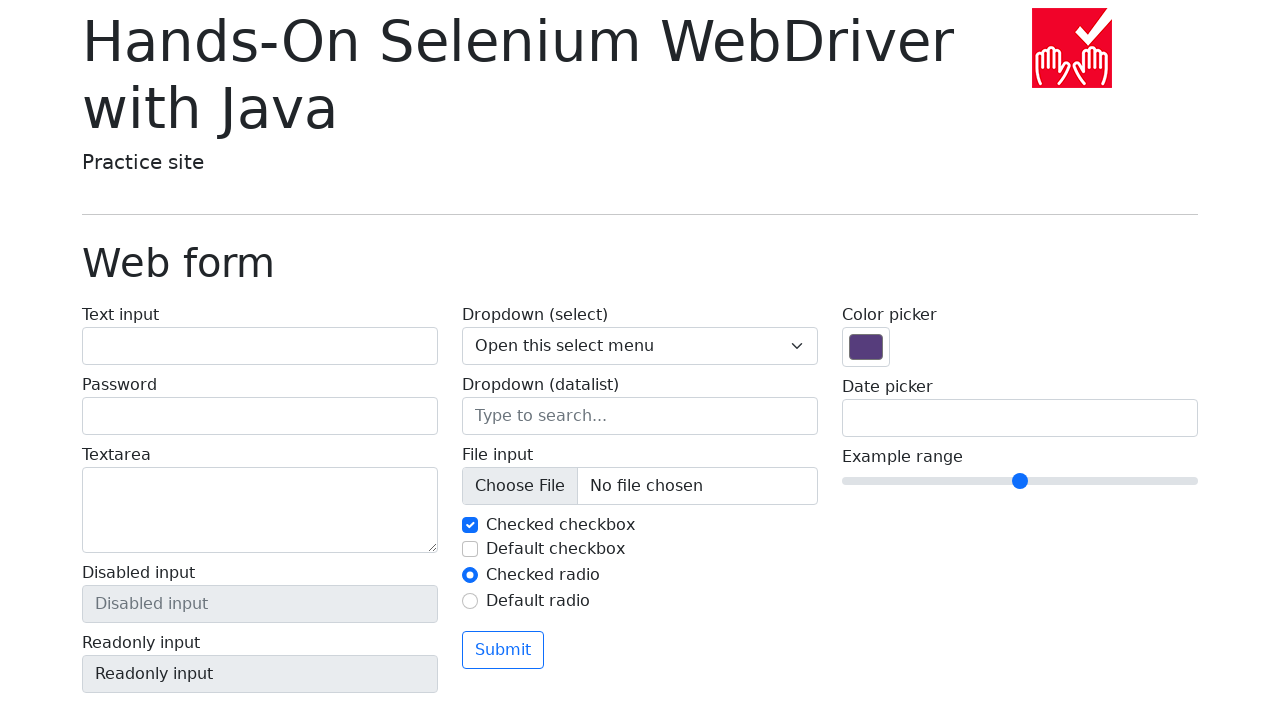

Filled text input field with 'Hello World!' on #my-text-id
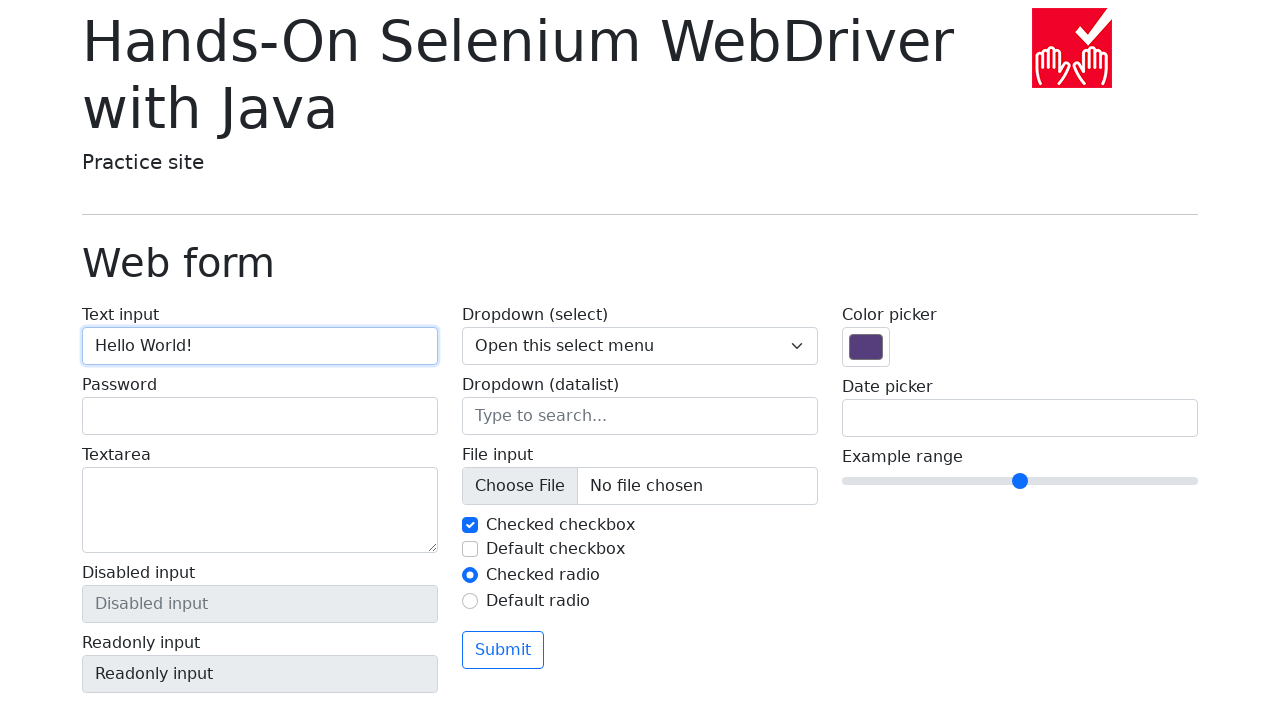

Filled password field with 'SecurePass456' on input[name='my-password']
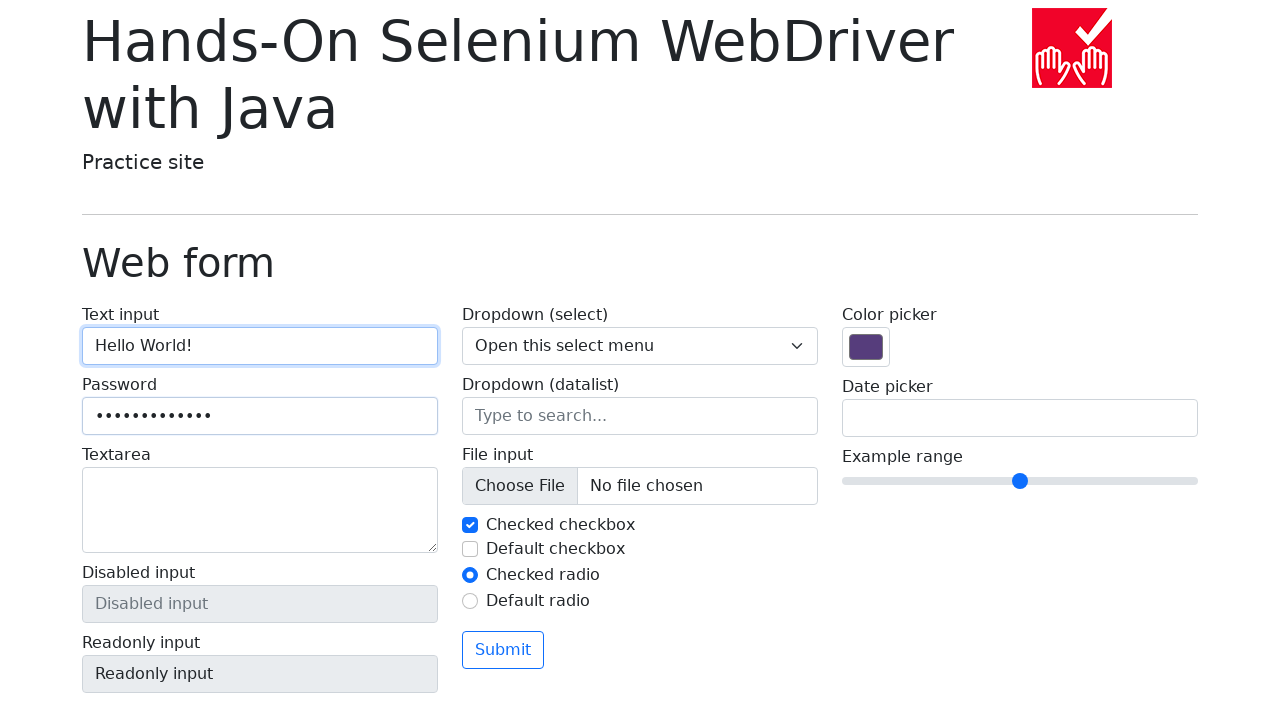

Filled textarea with comprehensive test message on textarea[name='my-textarea']
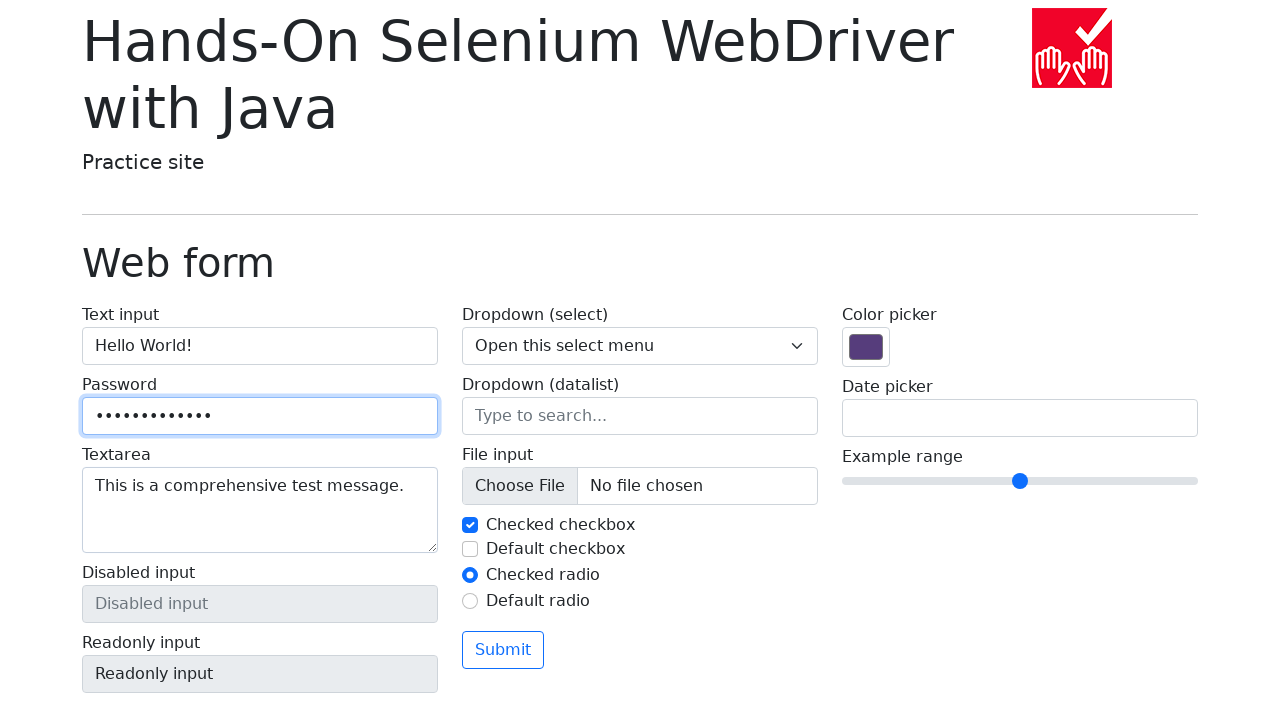

Selected 'Three' from dropdown menu on select[name='my-select']
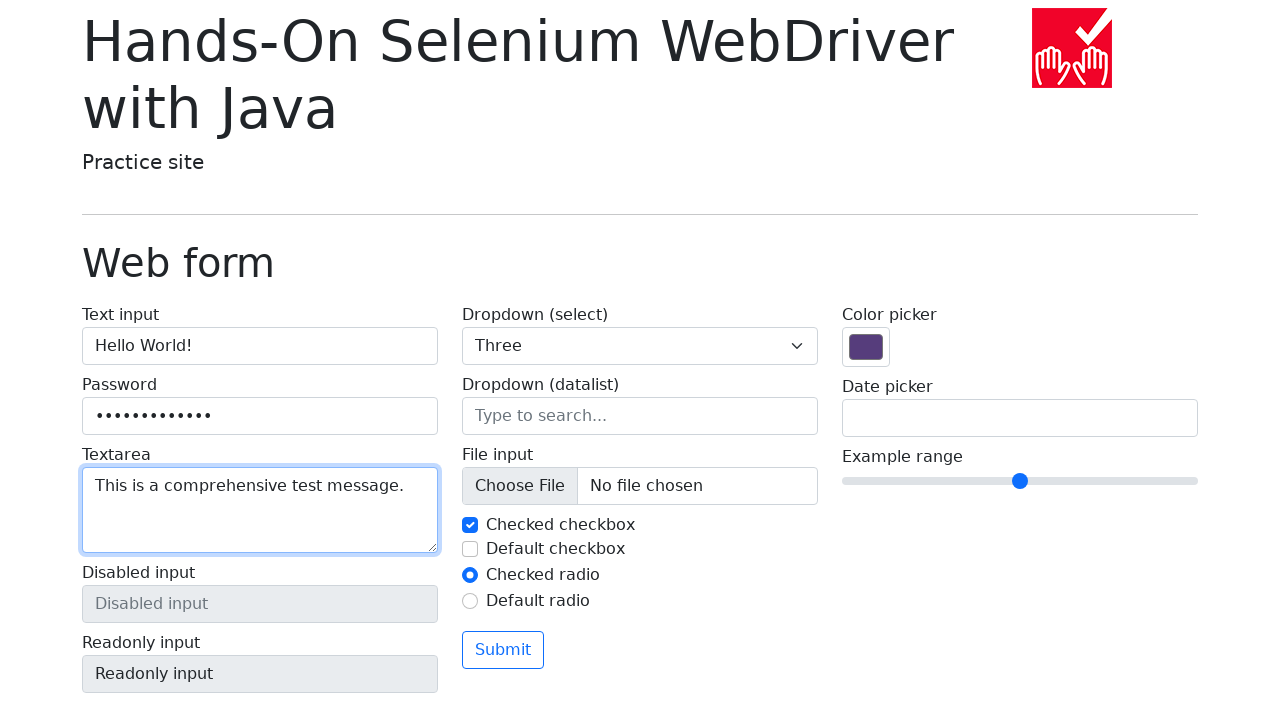

Filled datalist input with 'New York' on input[name='my-datalist']
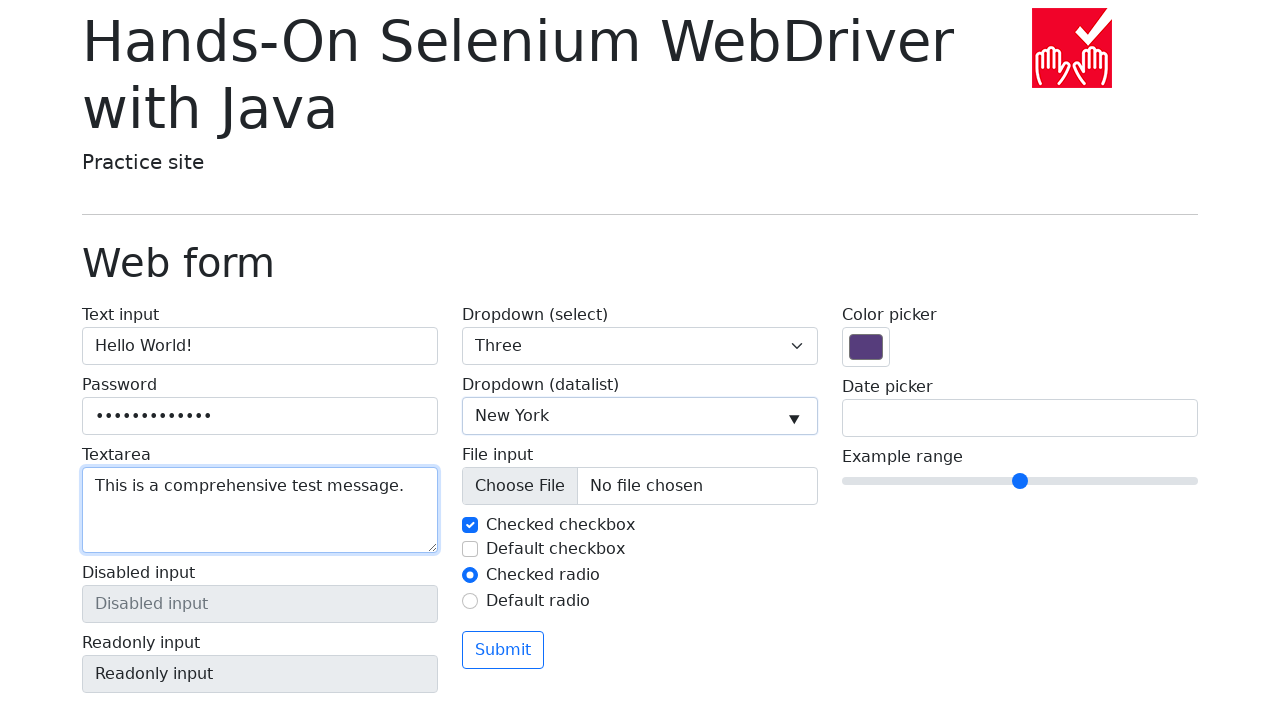

Toggled second checkbox at (470, 549) on #my-check-2
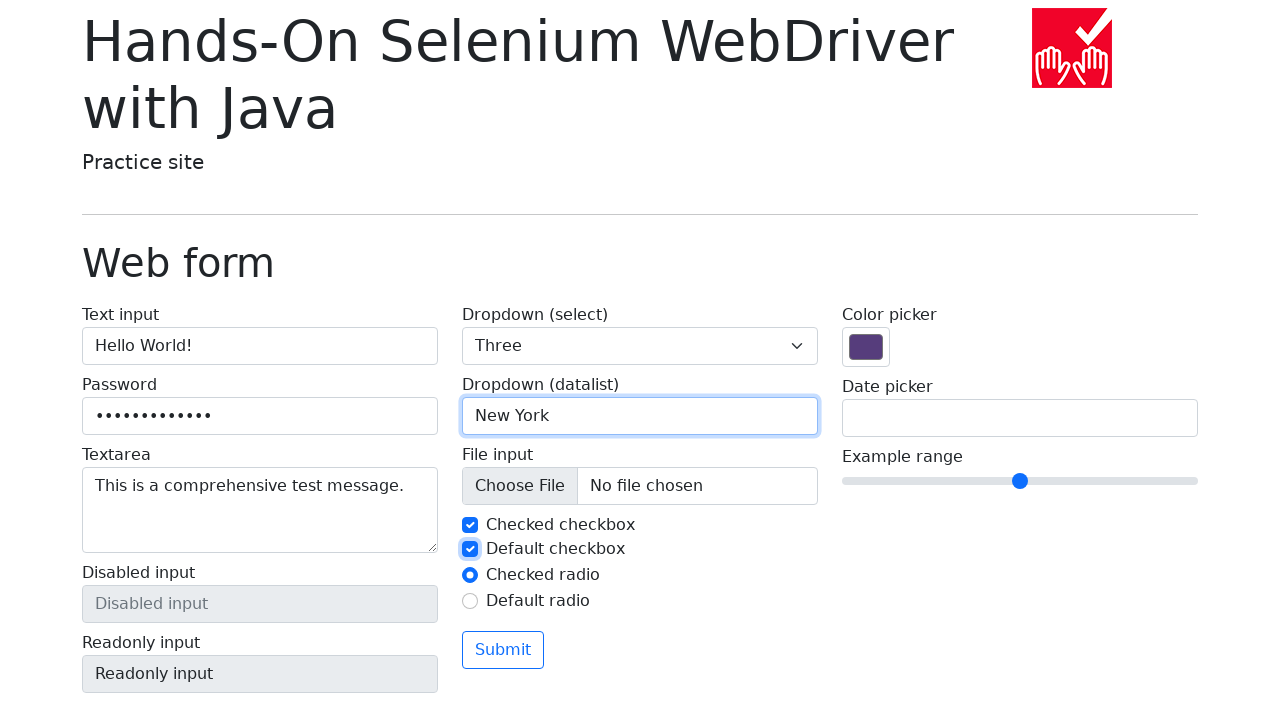

Selected second radio button at (470, 601) on #my-radio-2
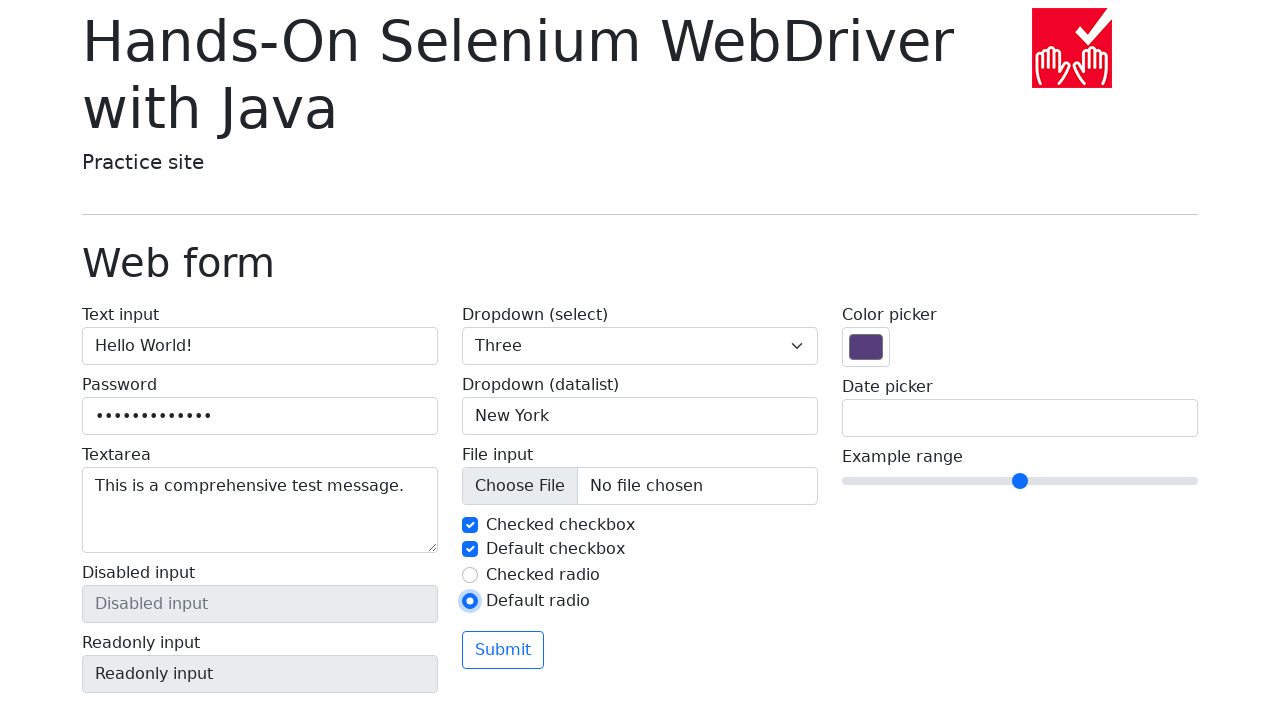

Clicked Submit button to submit form at (503, 650) on button:has-text('Submit')
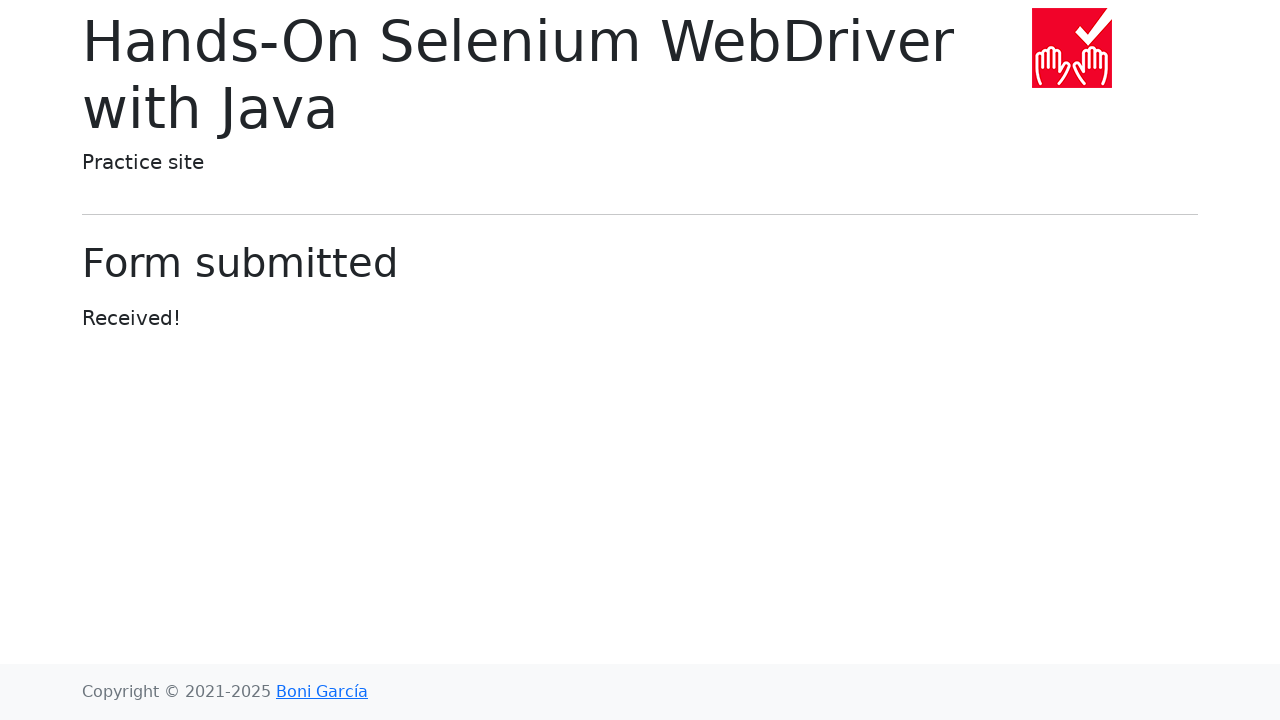

Form submission confirmation page loaded with 'Form submitted' heading
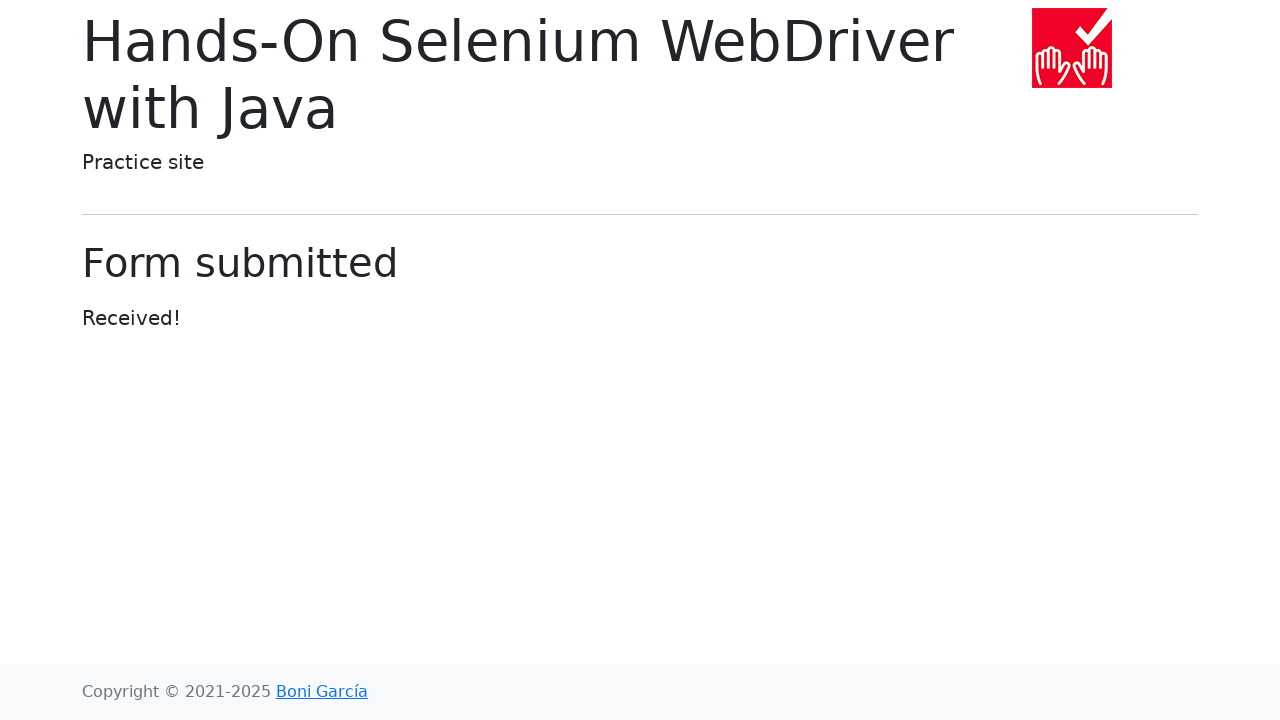

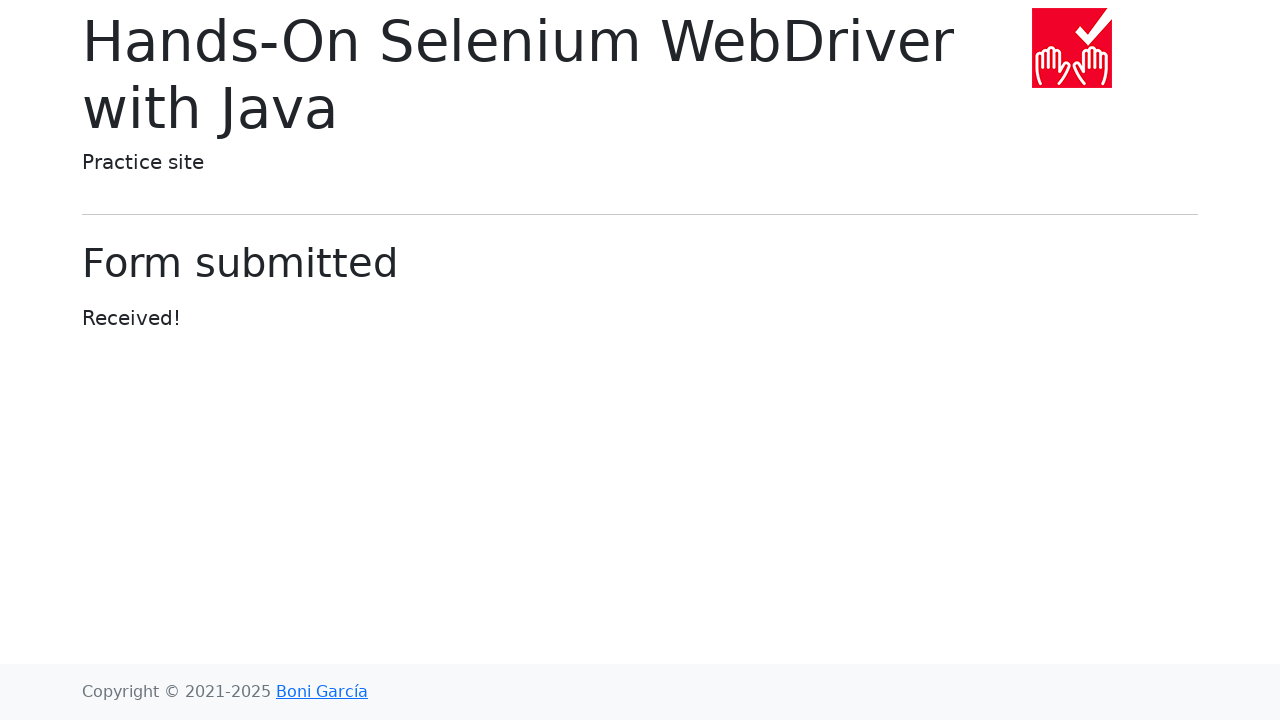